Tests adding a new todo item by typing text in the input field, pressing Enter, and verifying the new item appears in the list

Starting URL: https://lambdatest.github.io/sample-todo-app/

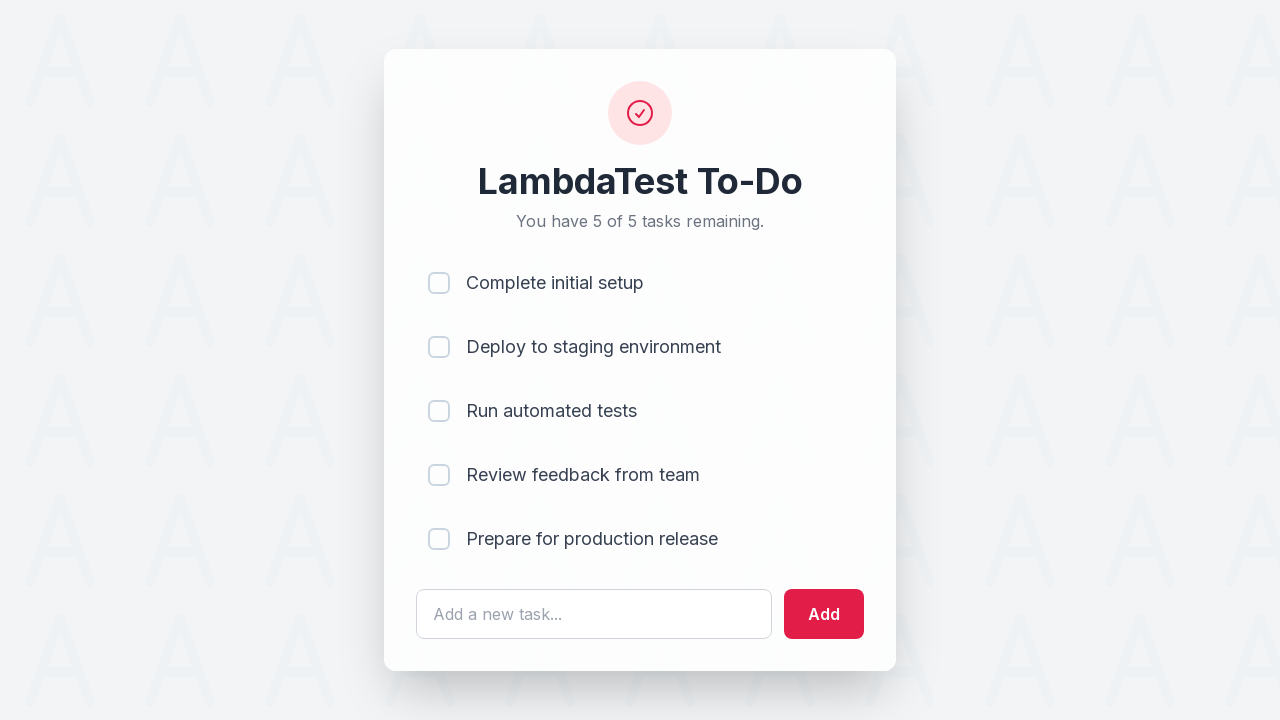

Set viewport size to 1874x1096
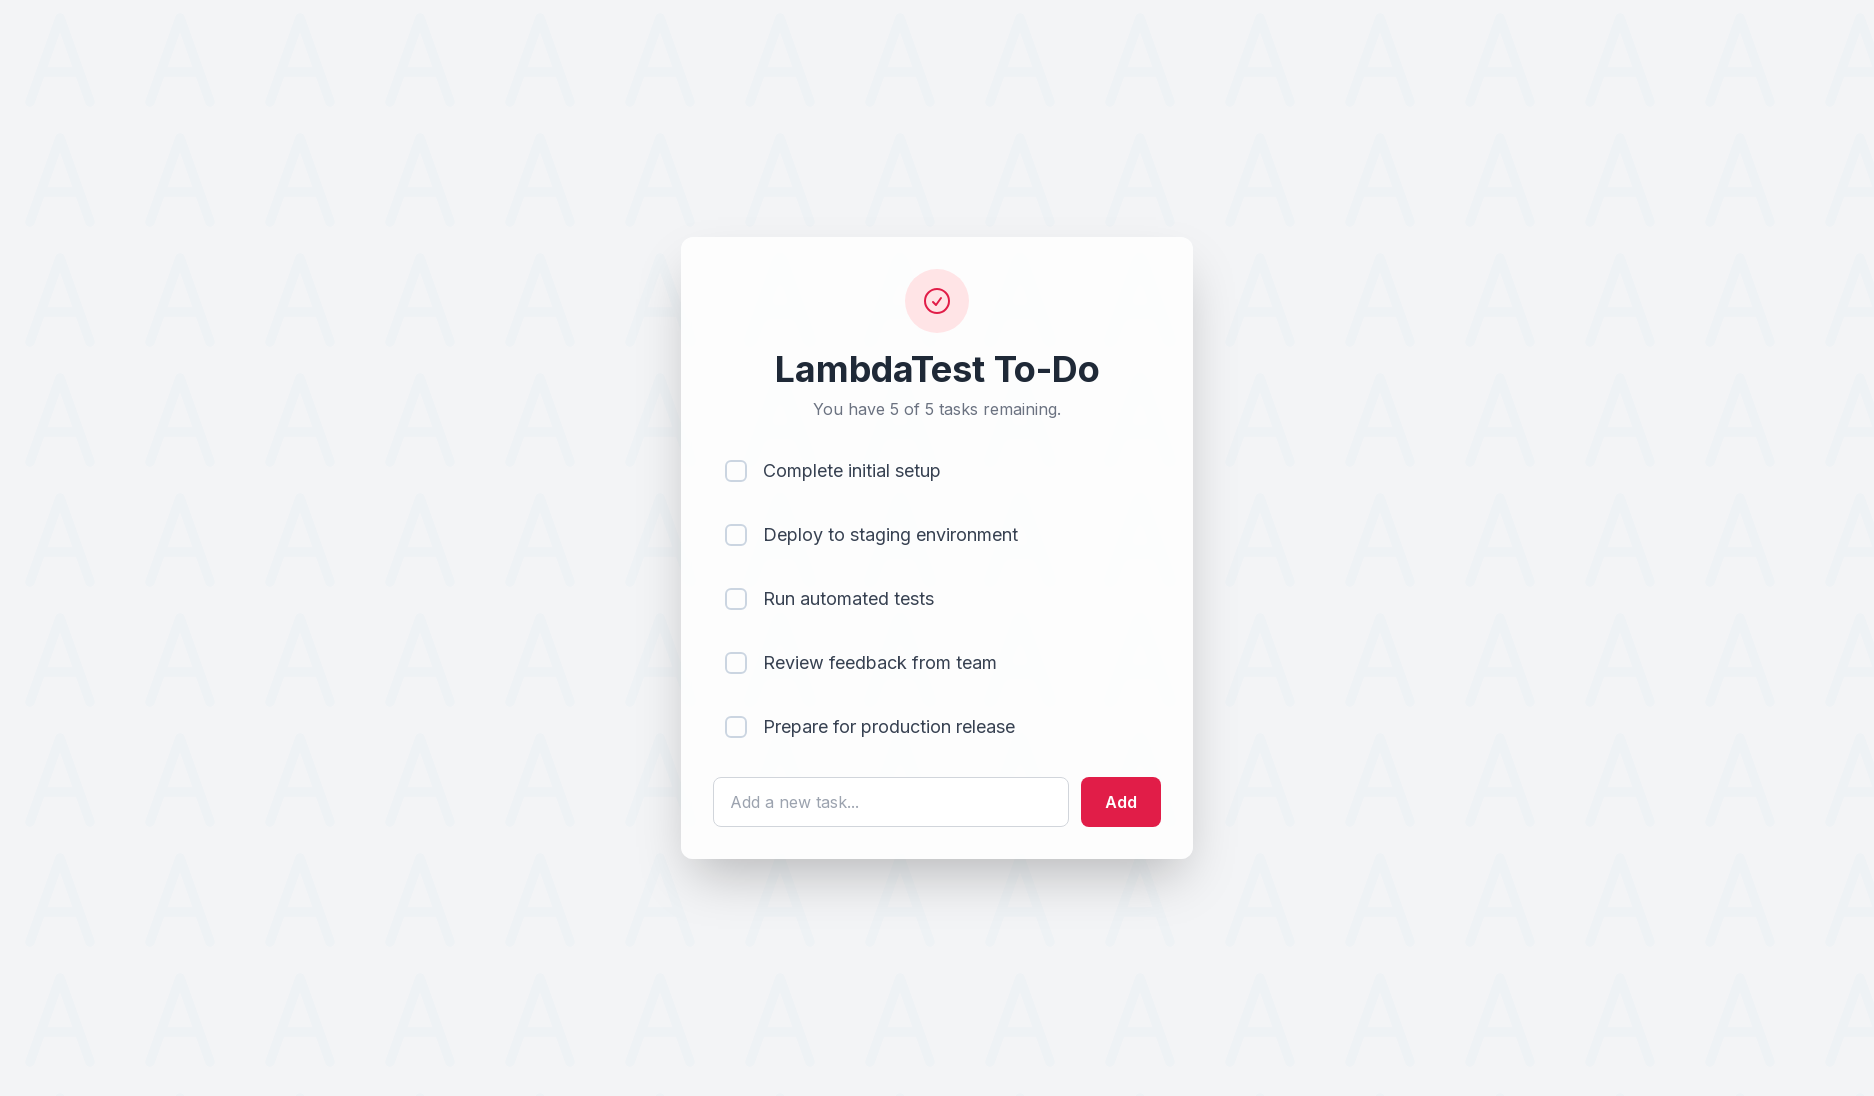

Clicked on todo input field at (891, 802) on #sampletodotext
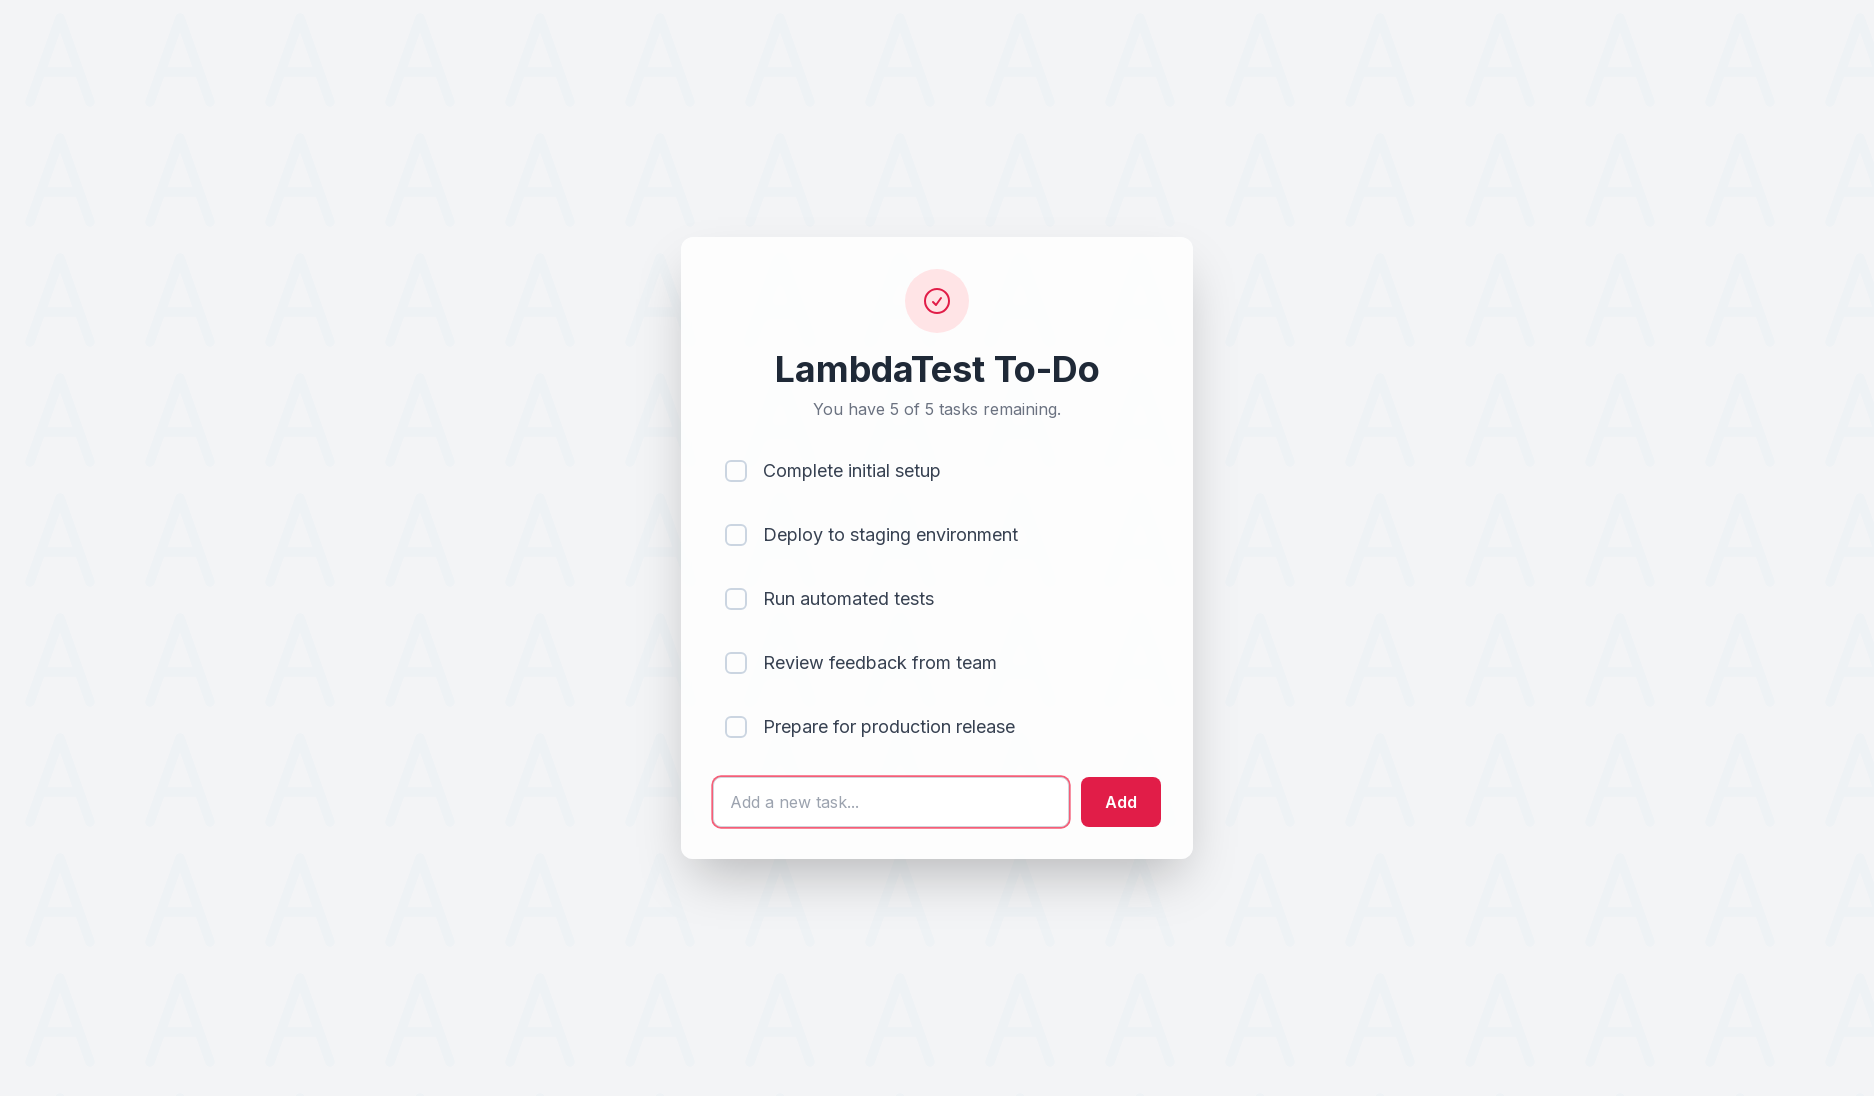

Typed 'Sixth Item' into the input field on #sampletodotext
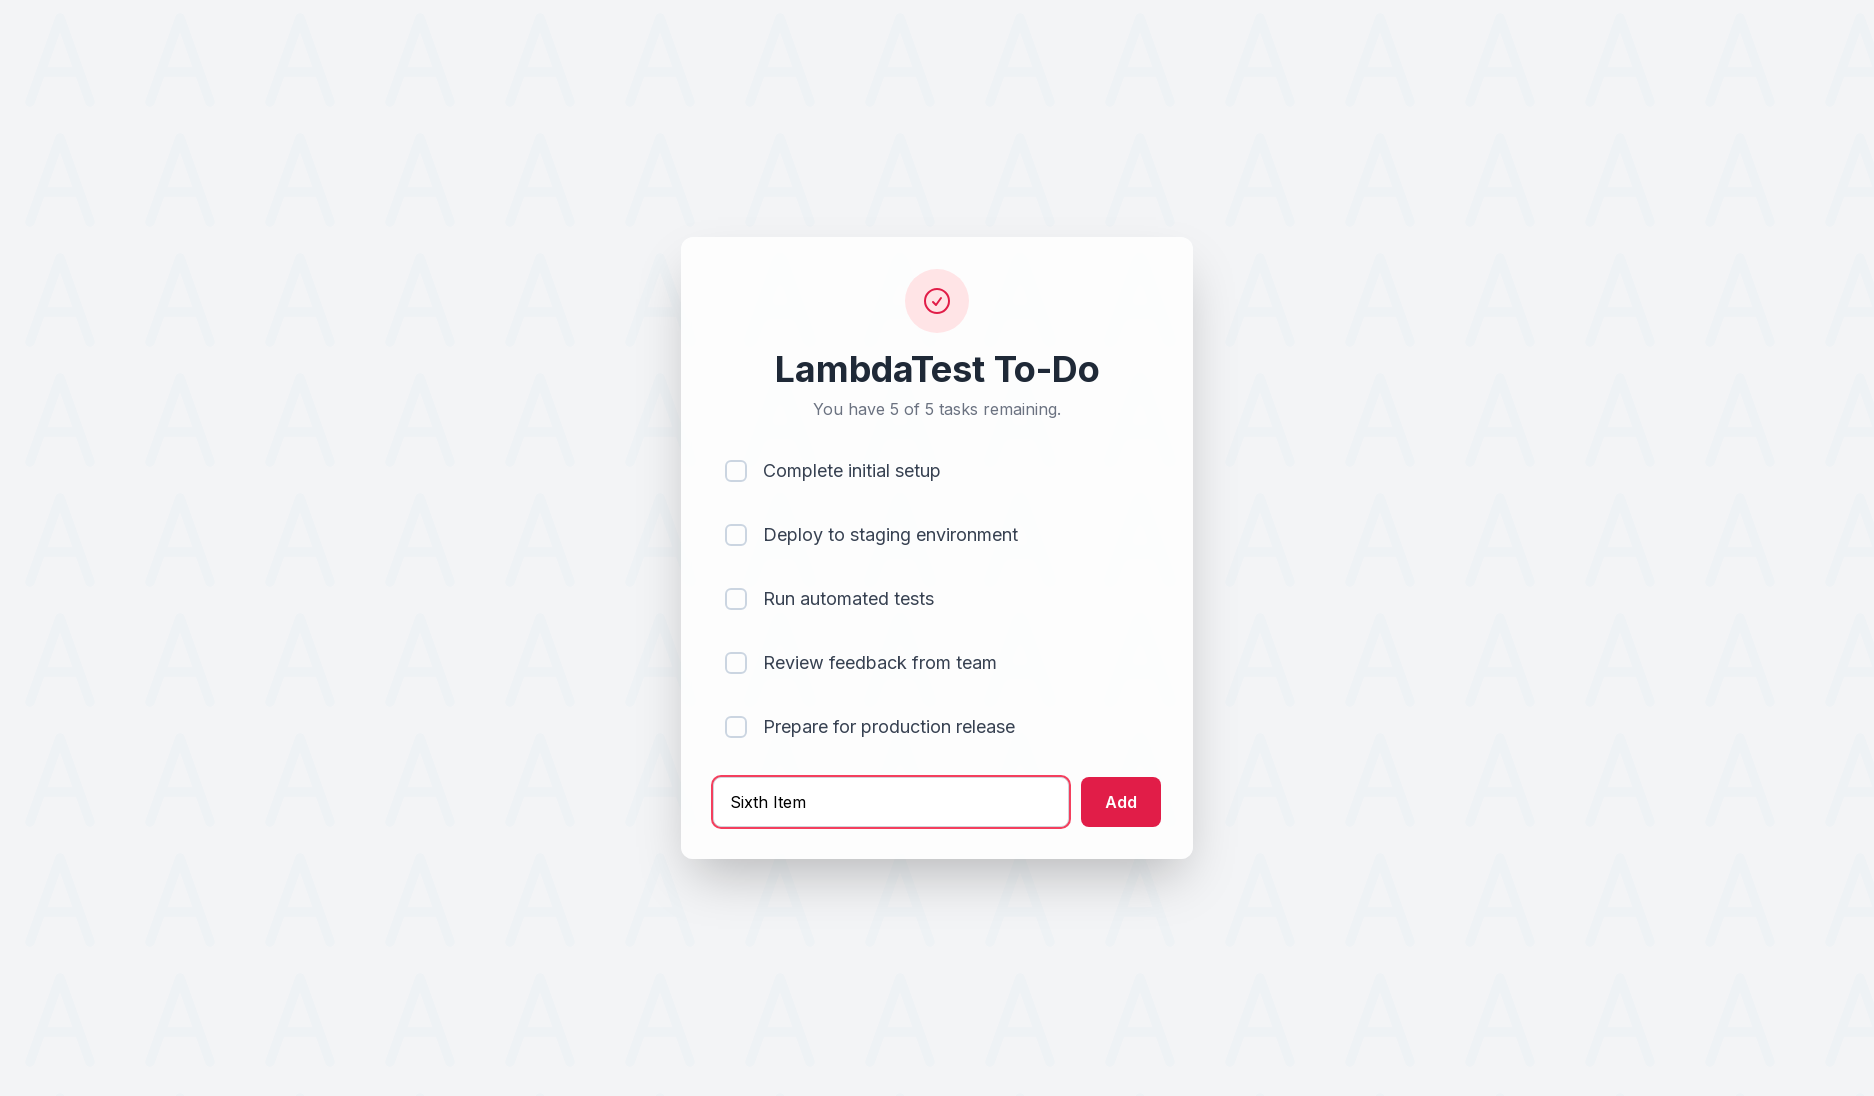

Pressed Enter to add the new todo item on #sampletodotext
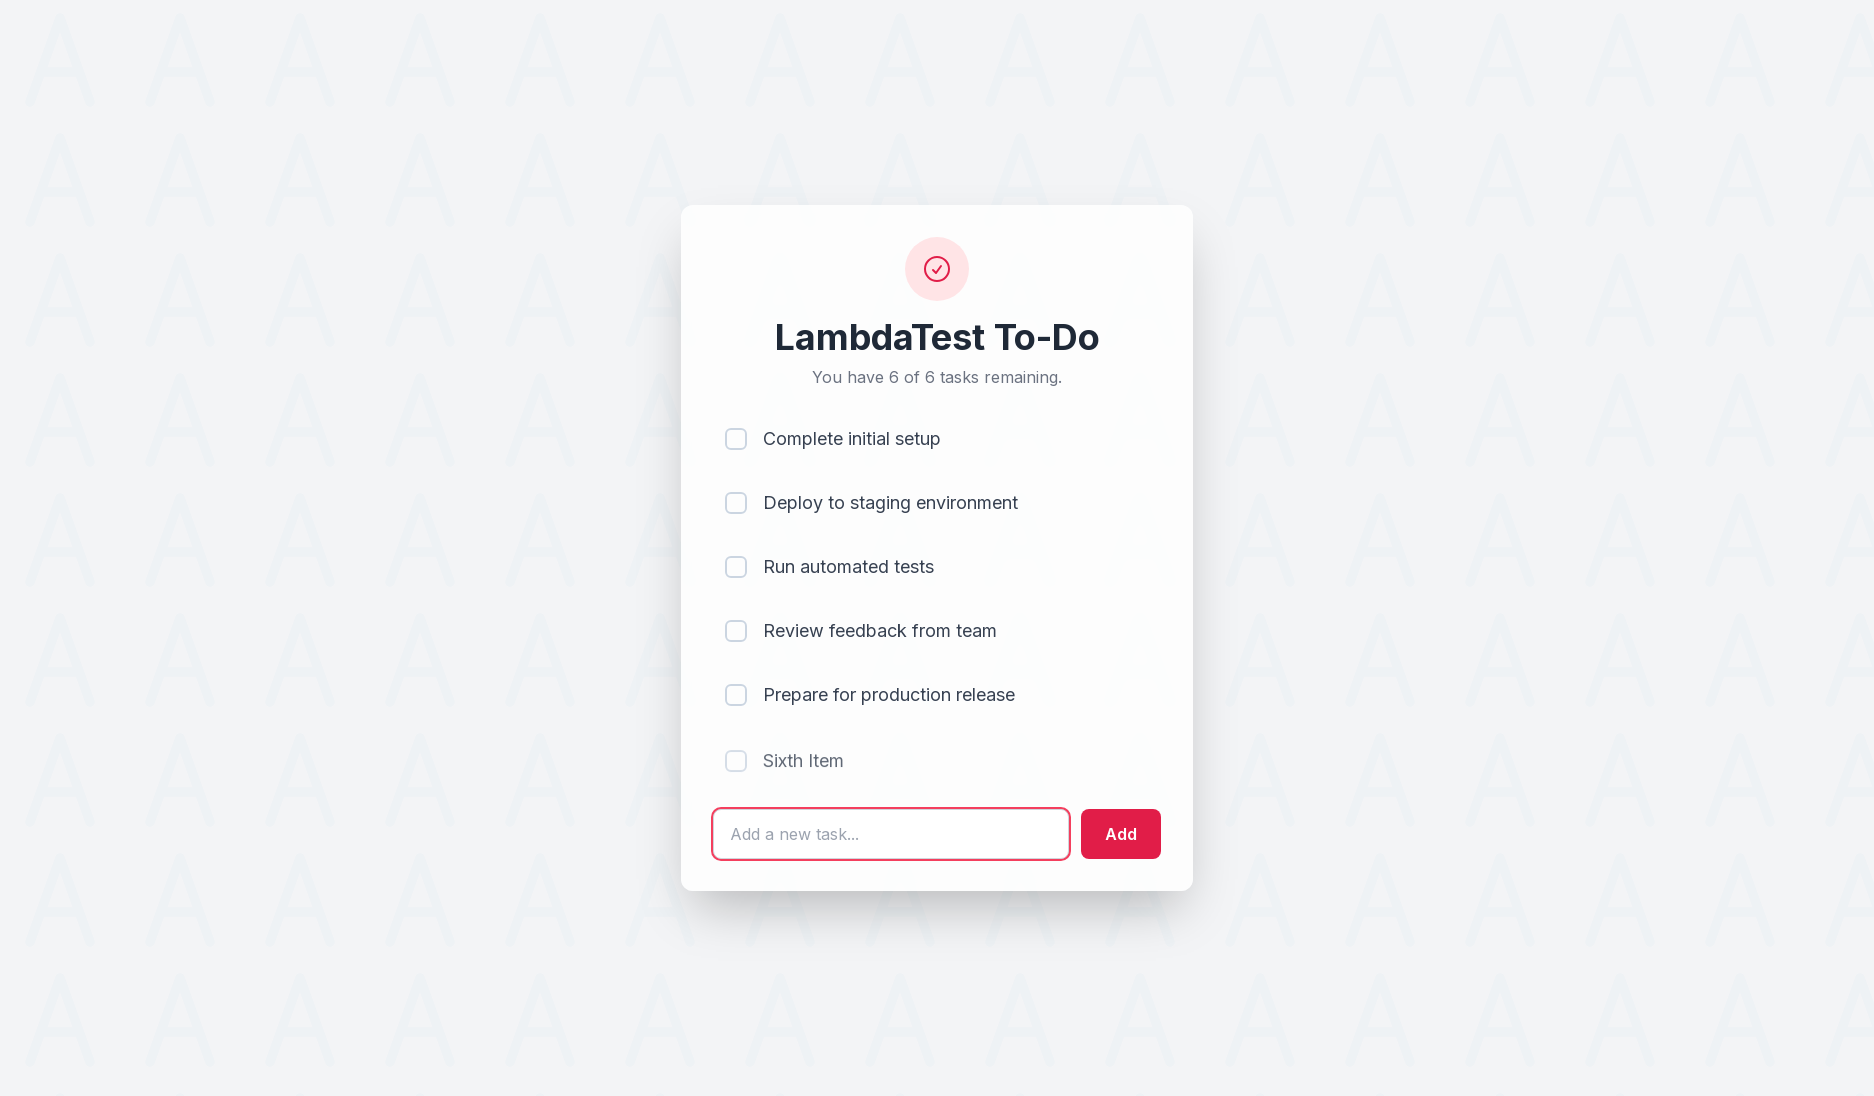

Verified that the sixth item appears in the todo list
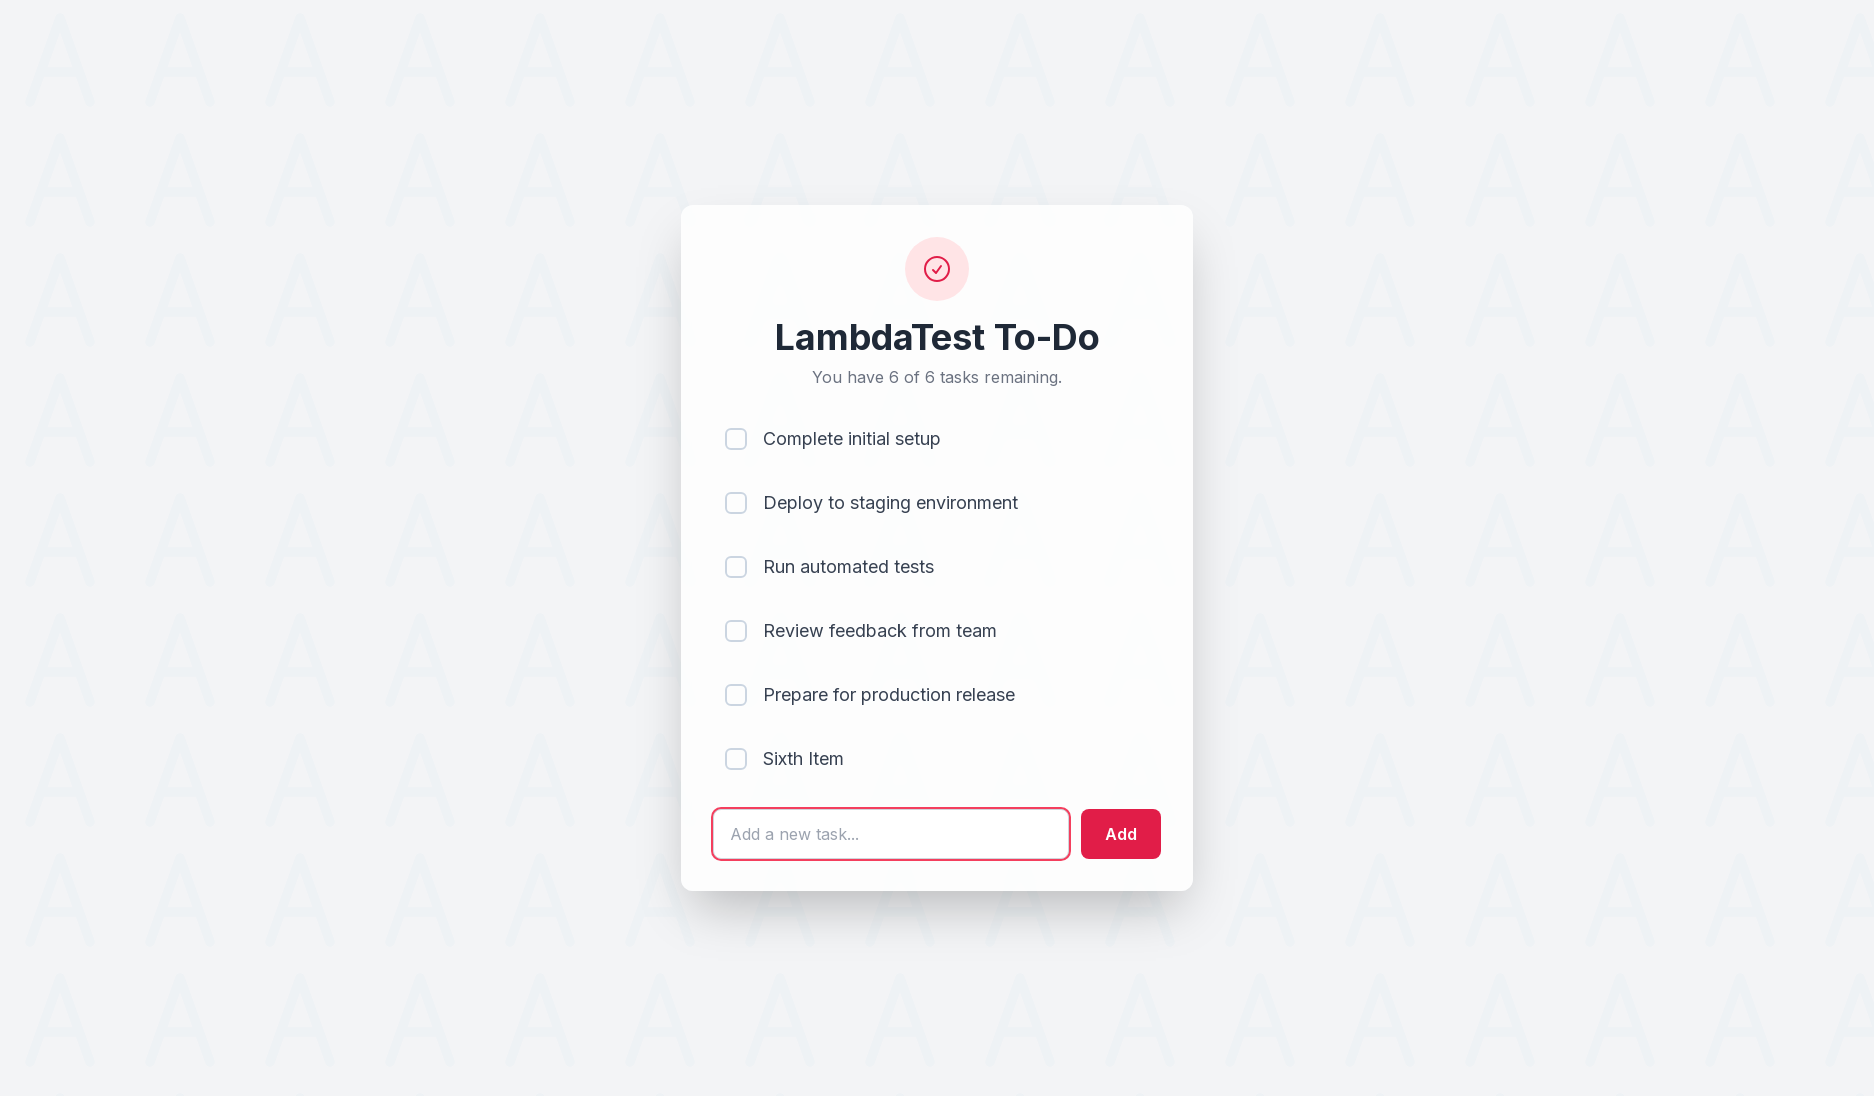

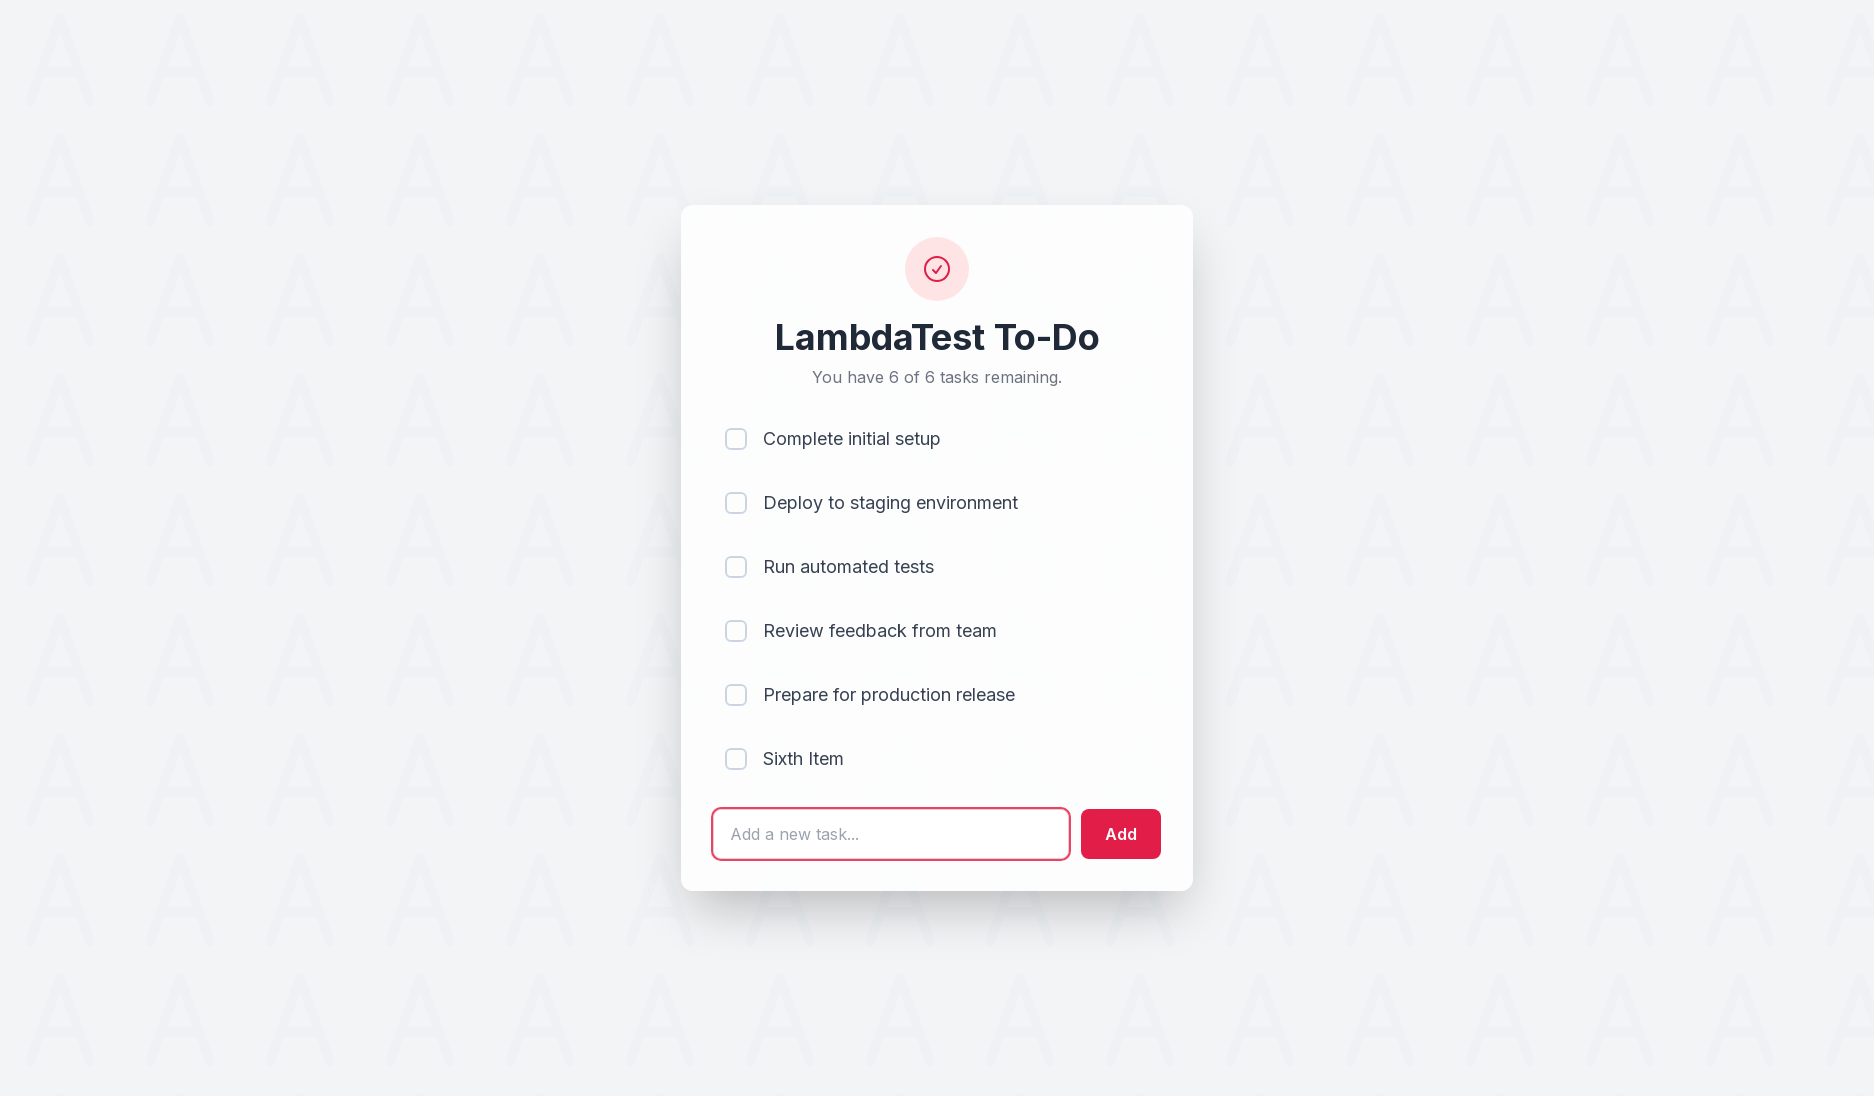